Tests JavaScript confirmation alert handling by clicking a button to trigger the alert, accepting it, and verifying the result message is displayed correctly on the page.

Starting URL: http://the-internet.herokuapp.com/javascript_alerts

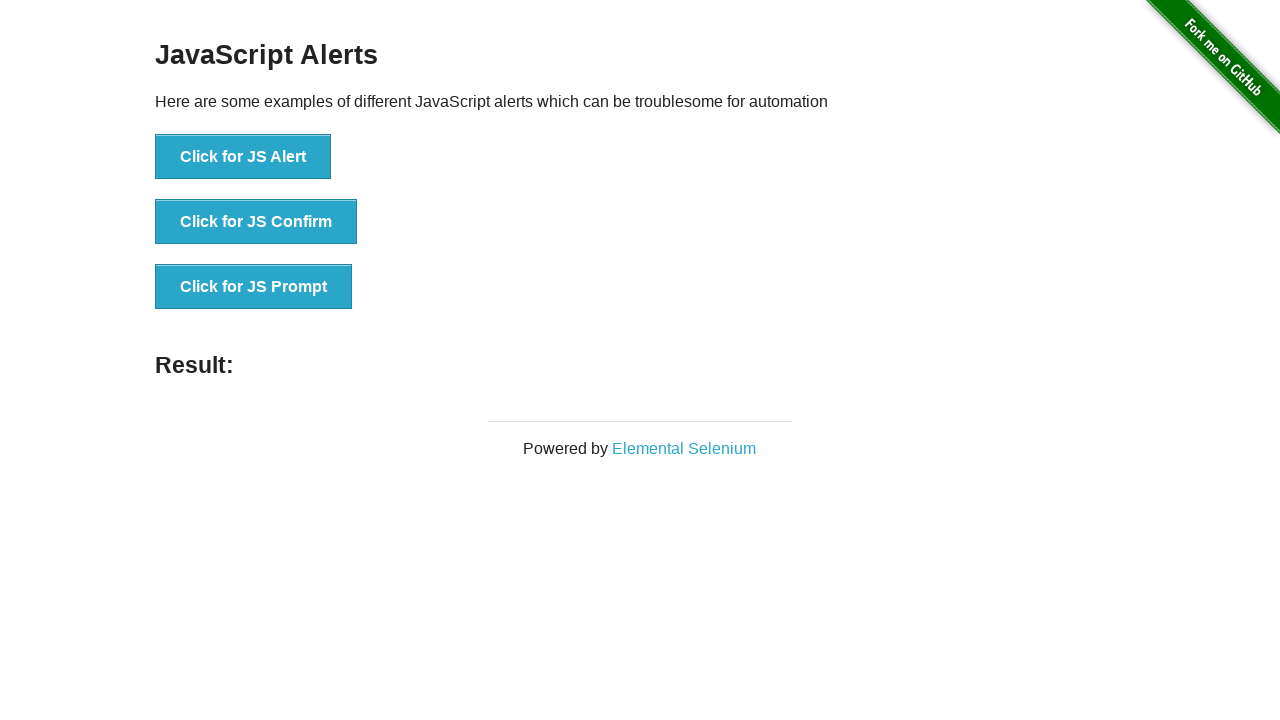

Clicked the second button to trigger JavaScript confirmation dialog at (256, 222) on .example li:nth-child(2) button
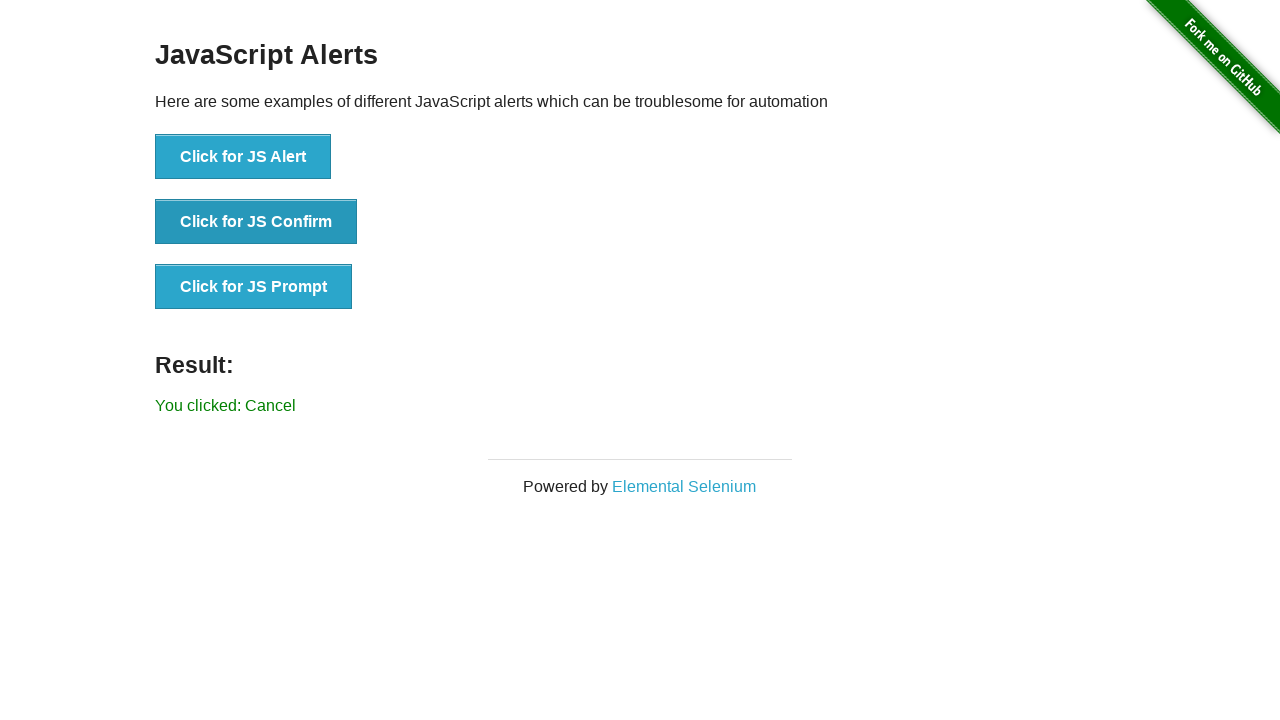

Set up dialog handler to accept confirmation alerts
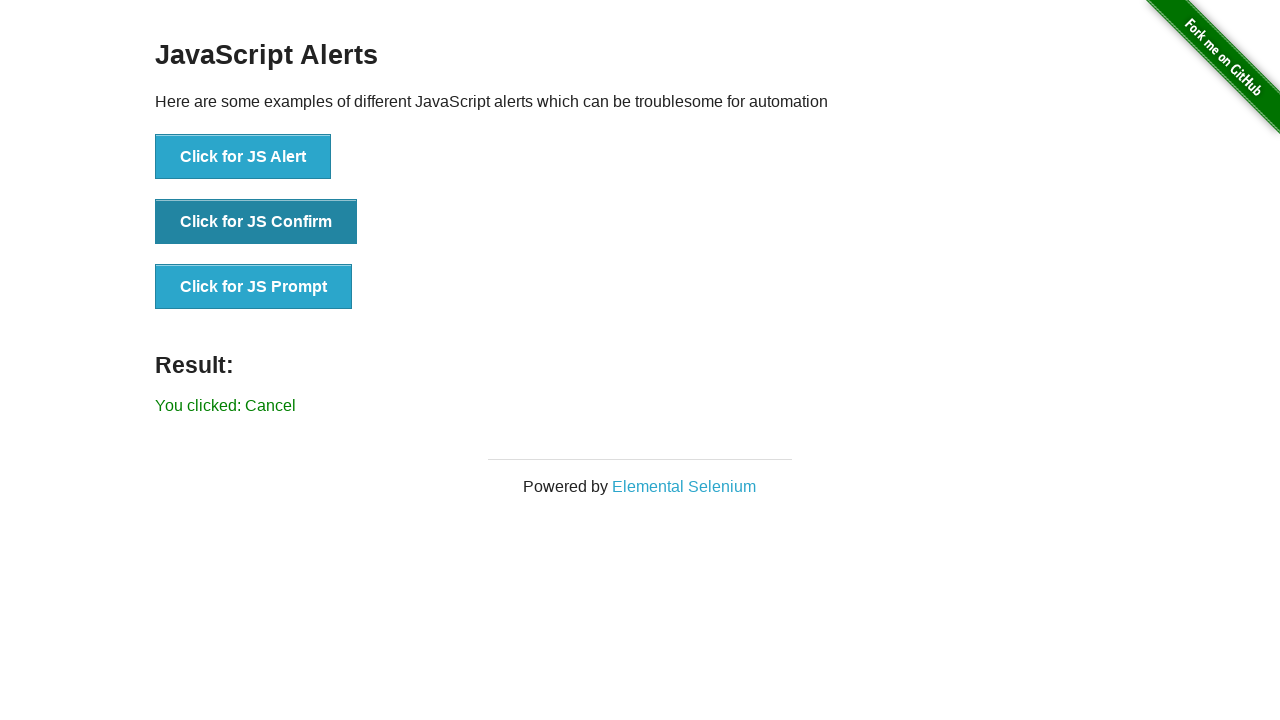

Clicked the second button again to trigger the confirmation dialog at (256, 222) on .example li:nth-child(2) button
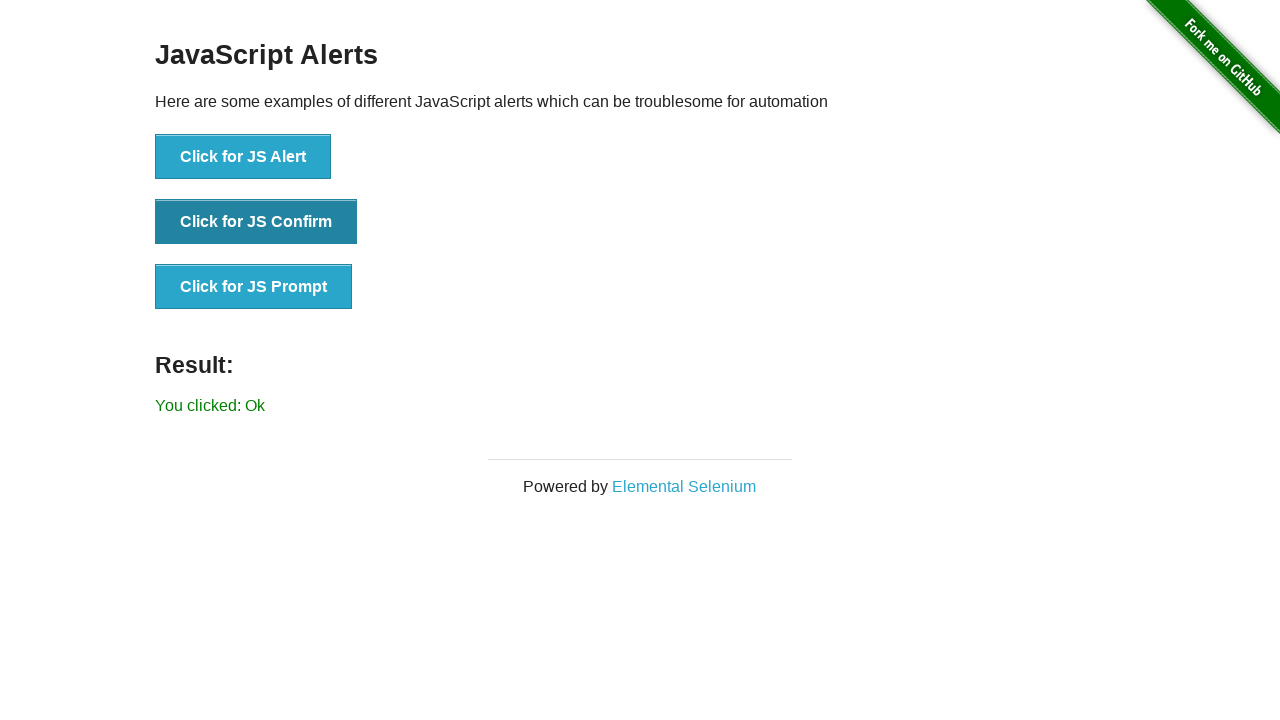

Result message element appeared on the page
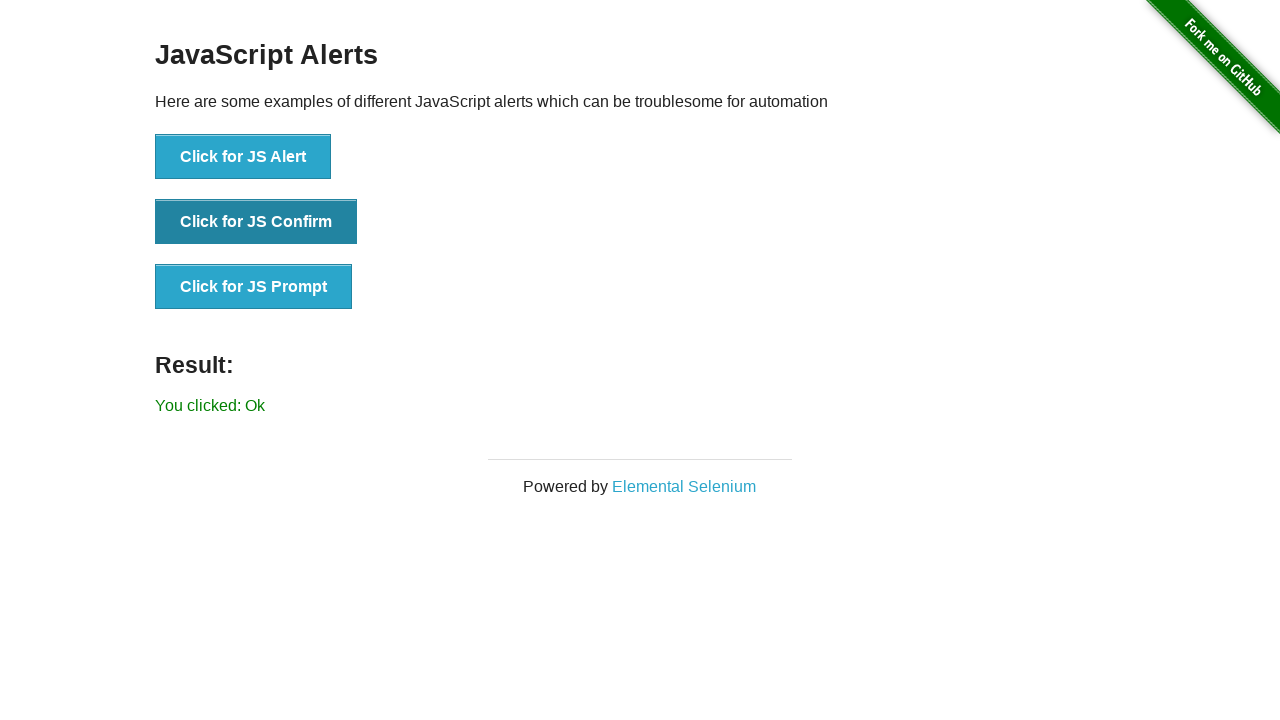

Retrieved result message text content
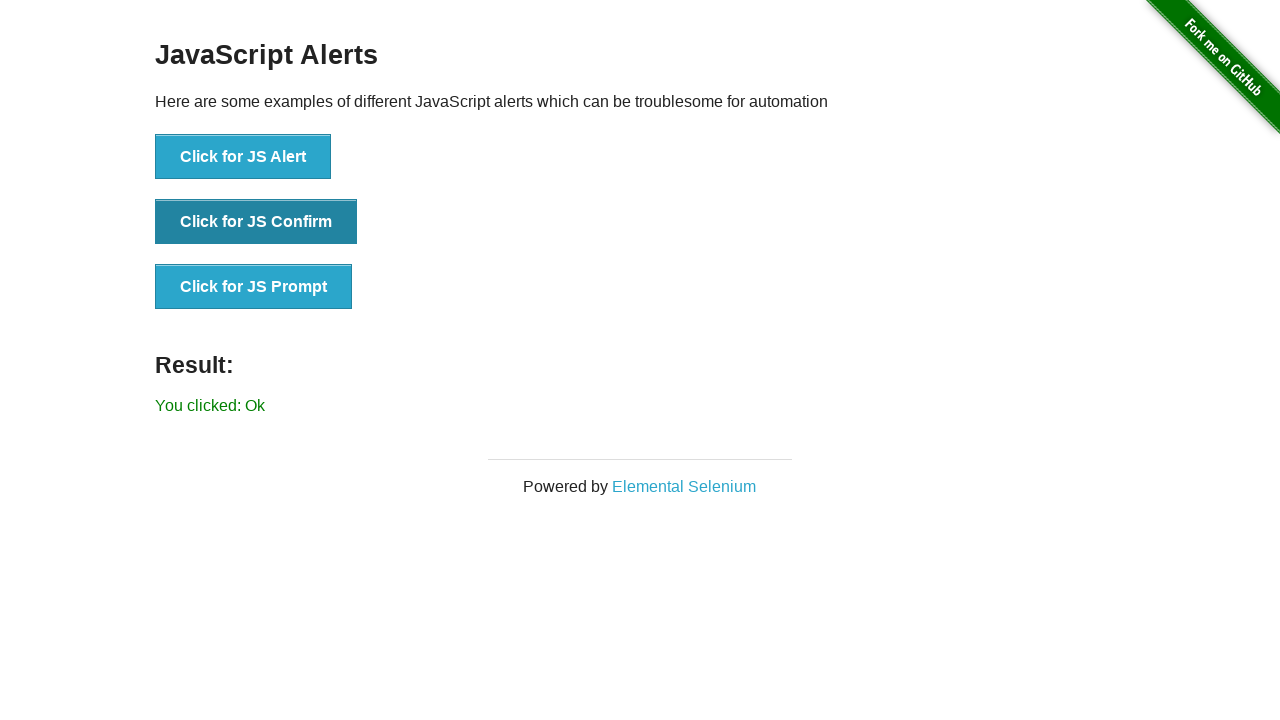

Verified that result message displays 'You clicked: Ok'
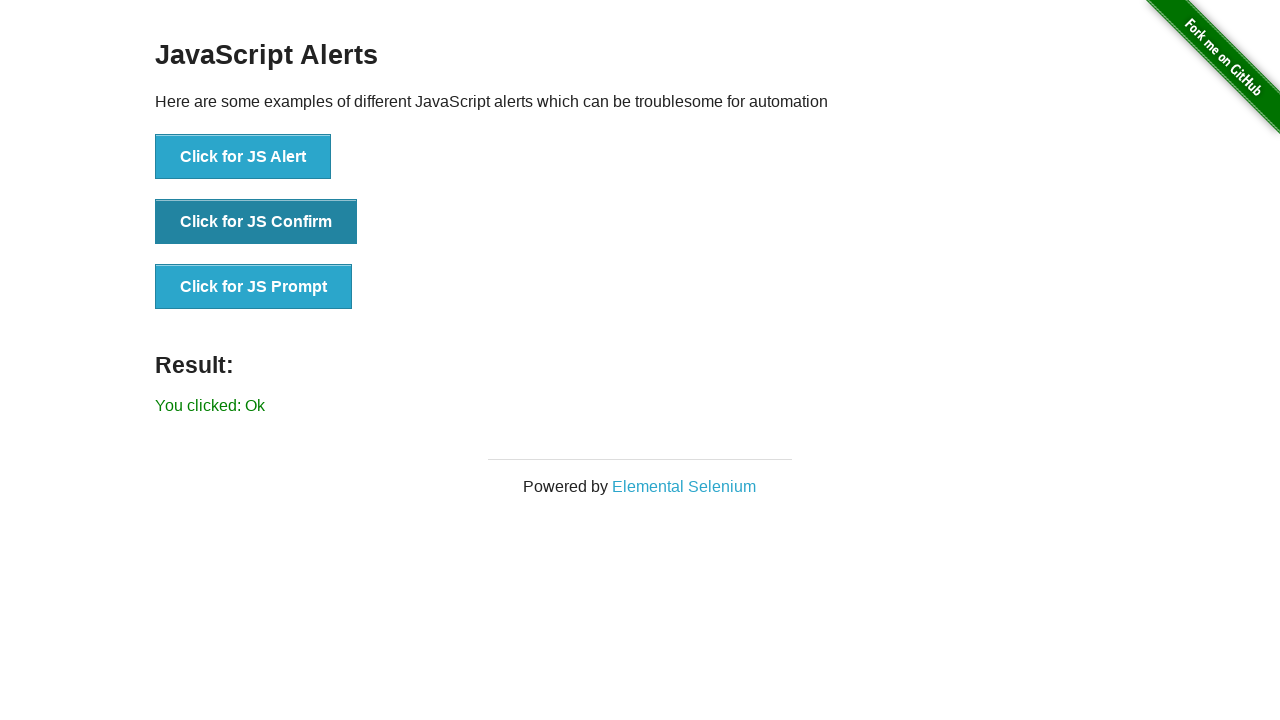

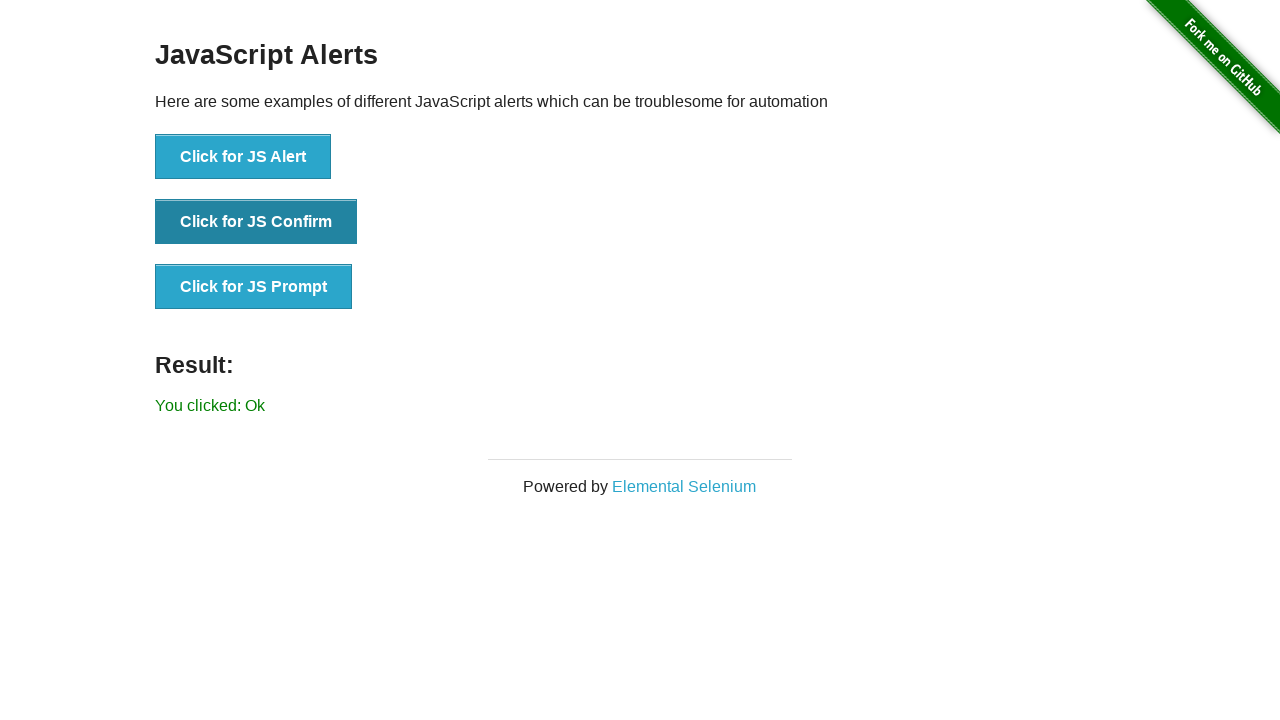